Clicks the Docs link and verifies it becomes the active/enabled navigation element

Starting URL: https://webdriver.io/

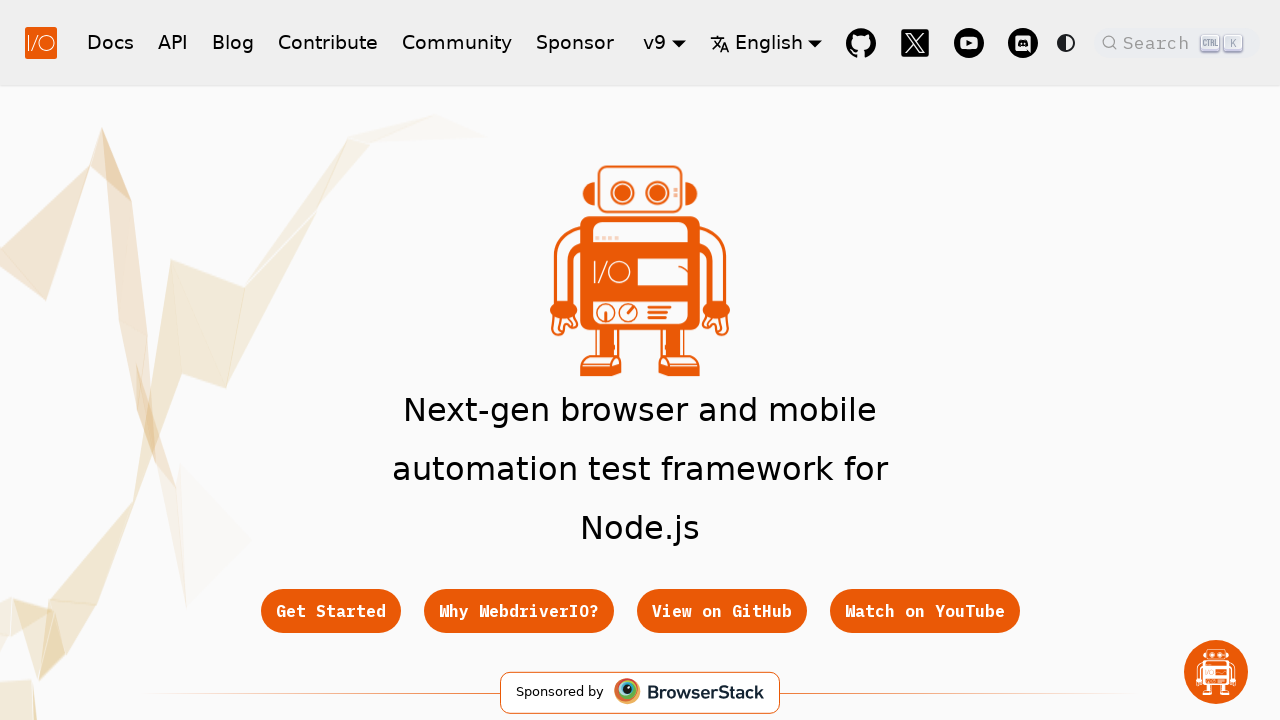

Navigated to https://webdriver.io/
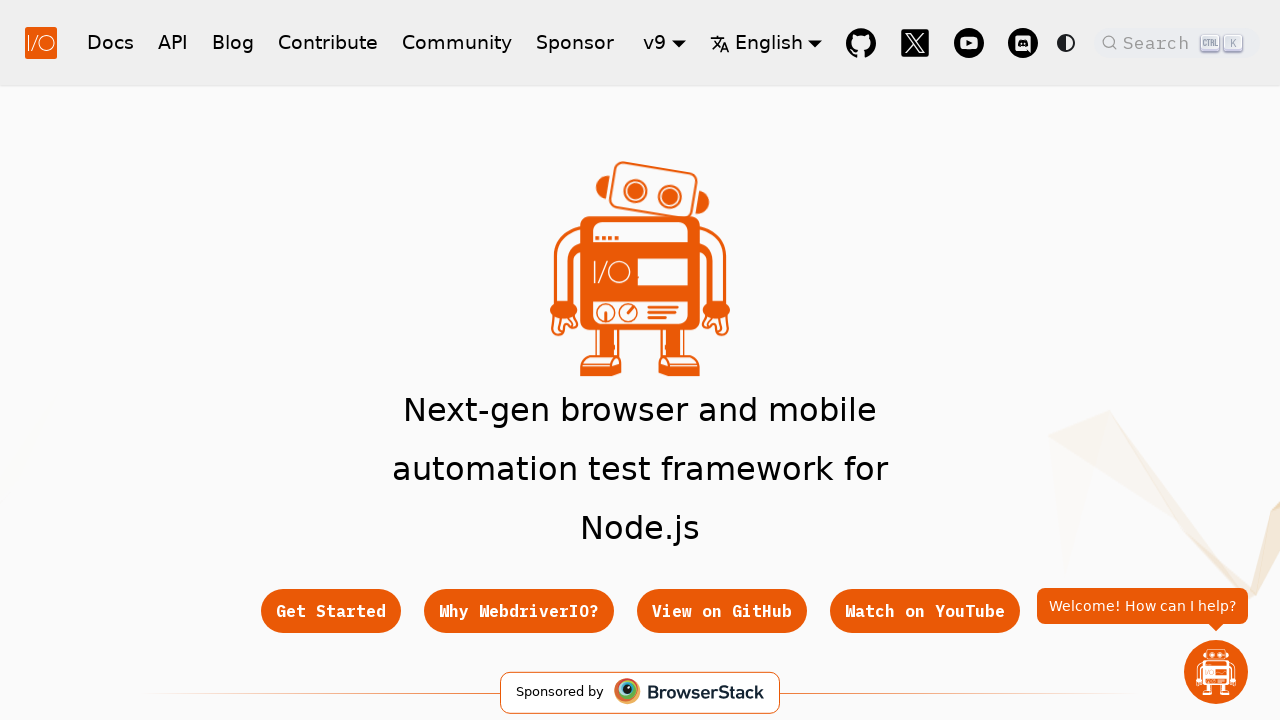

Clicked the Docs link in the header at (110, 42) on a[href='/docs/gettingstarted']
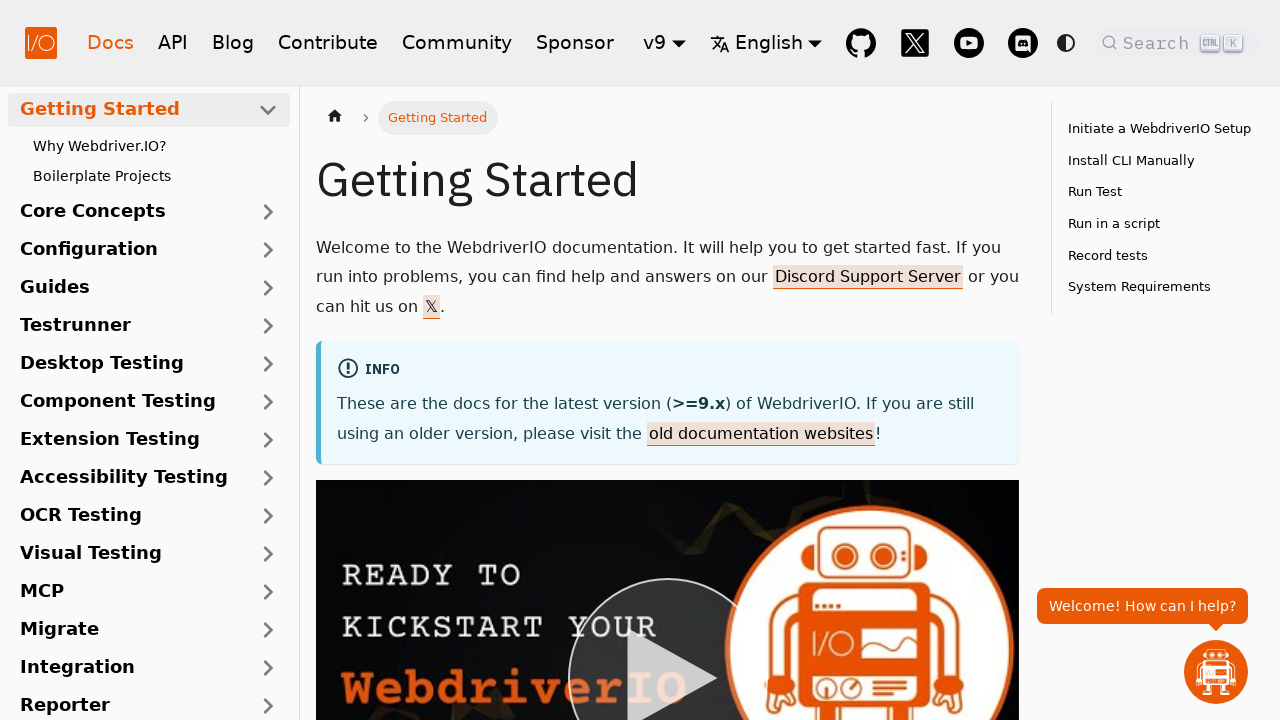

Page navigation completed and DOM content loaded
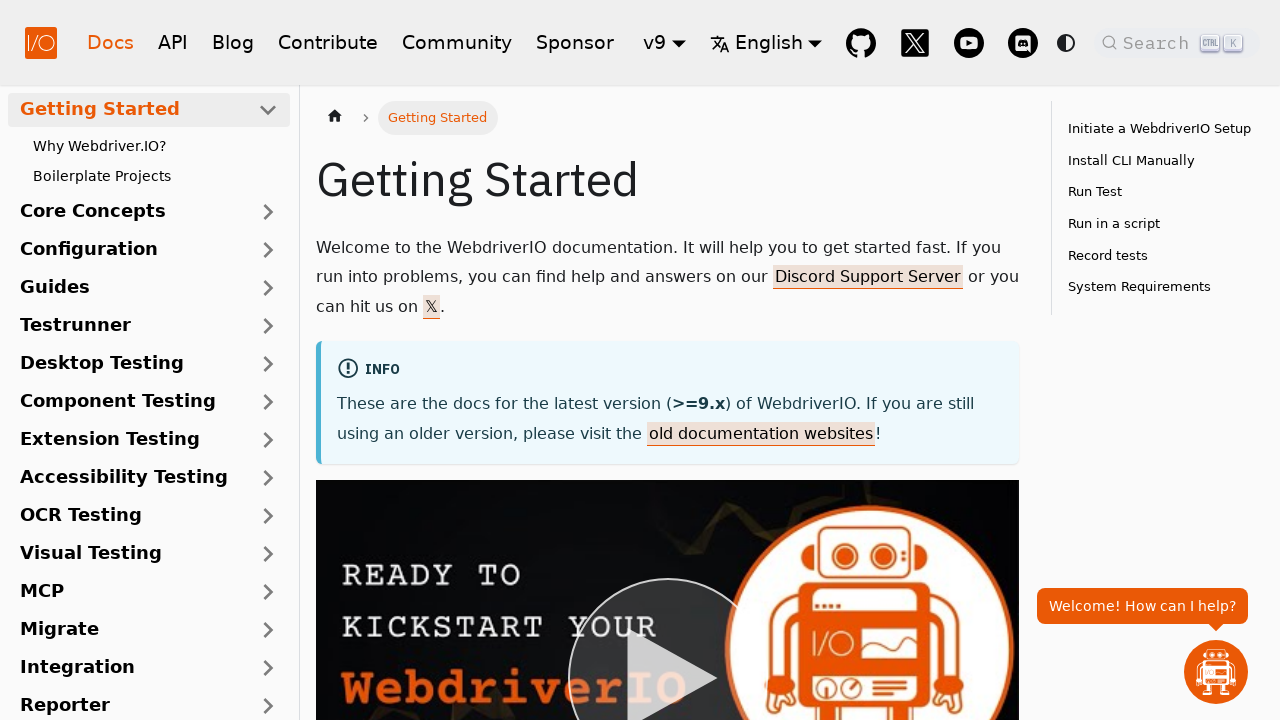

Located the active navigation link element
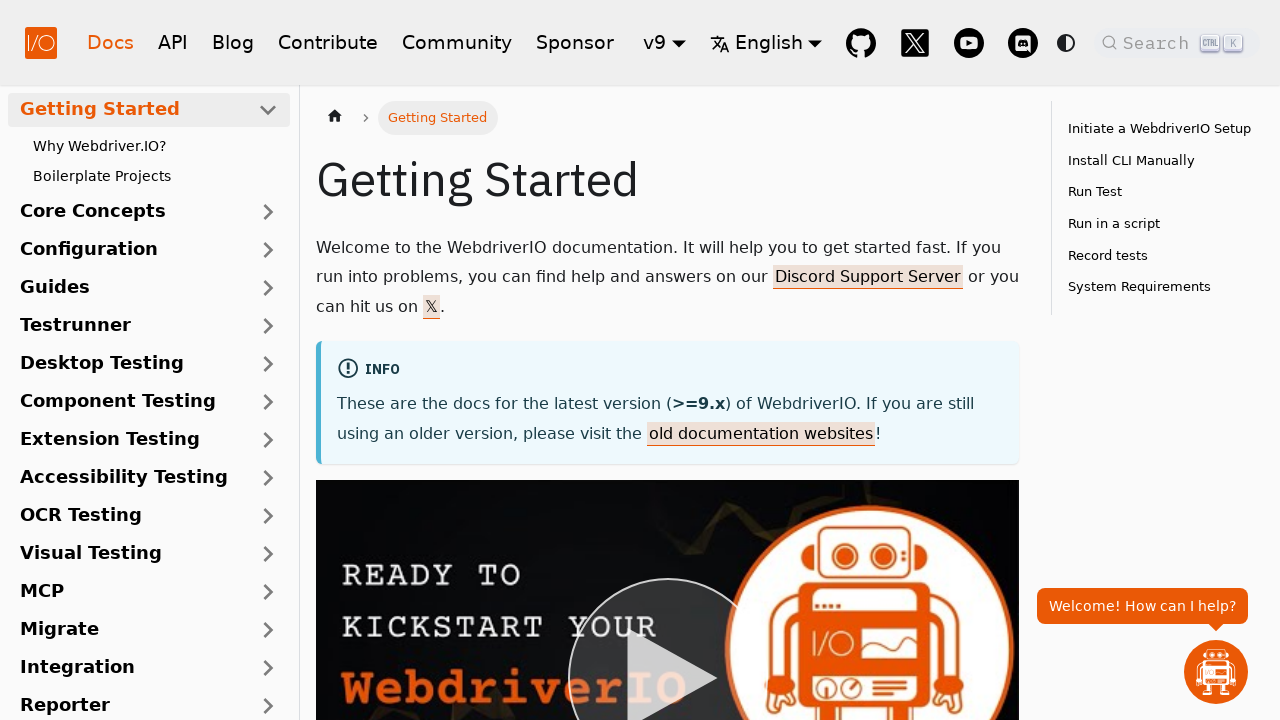

Verified that Docs link is the active/enabled navigation element
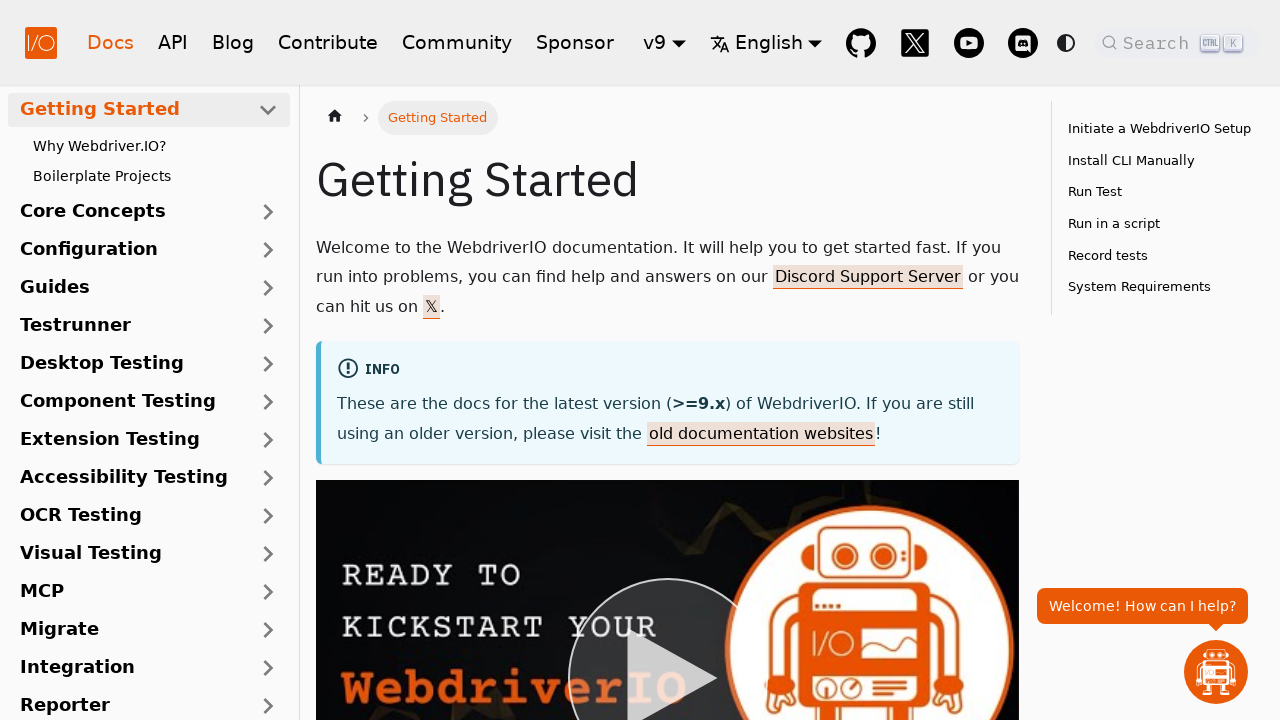

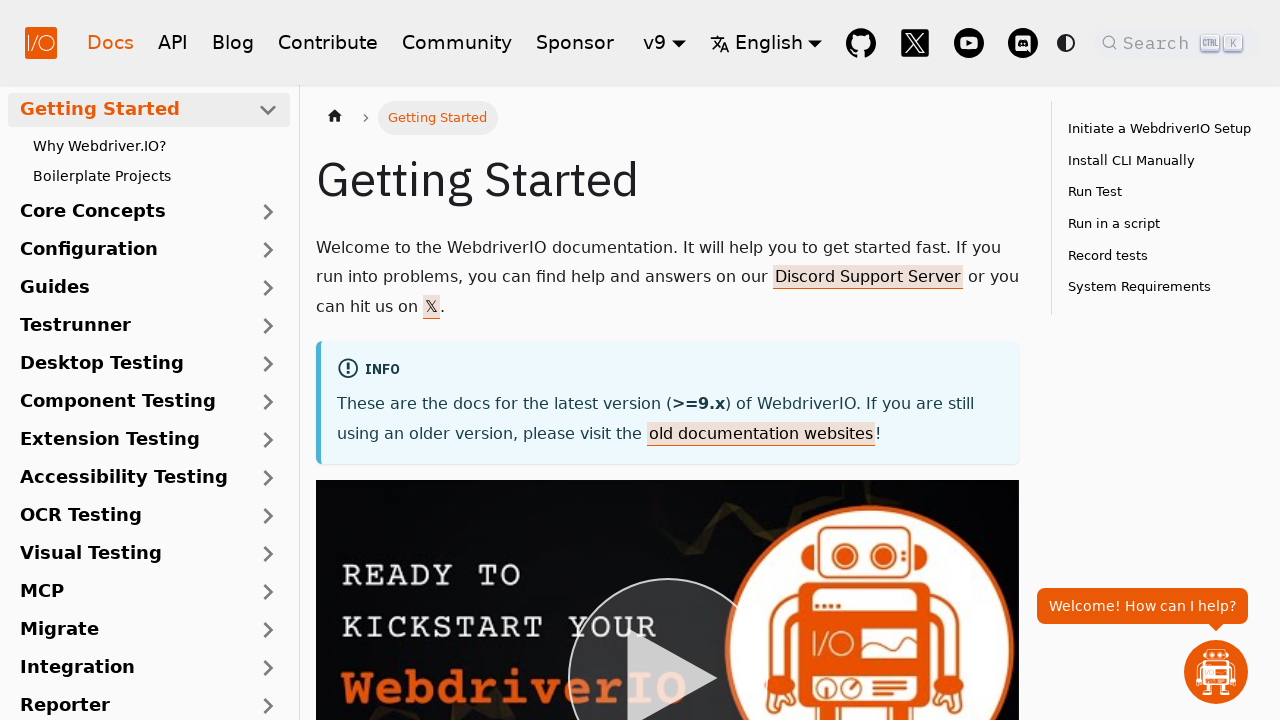